Automates a typing test on e-typing.ne.jp by navigating to the typing check page, clicking the start button, switching to an iframe to begin the test, and simulating keyboard input based on the active key displayed.

Starting URL: https://www.e-typing.ne.jp/roma/check/

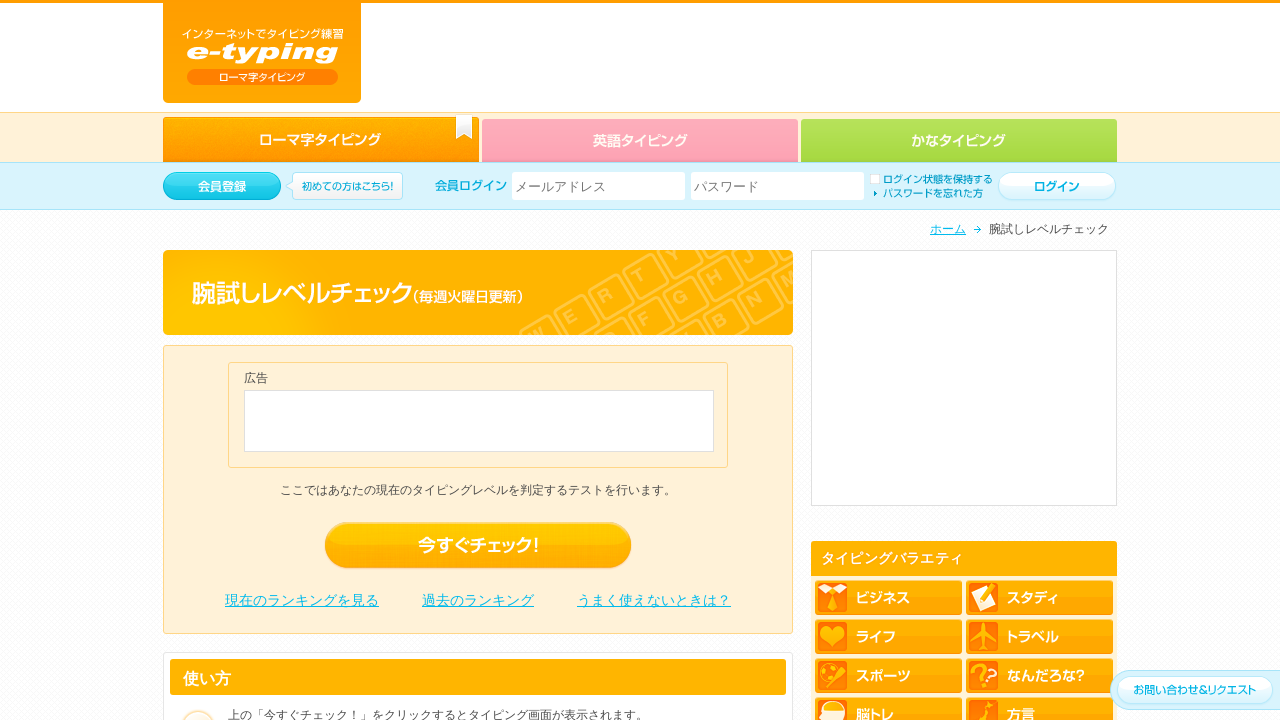

Clicked level check button to start typing test at (478, 546) on #level_check_btn
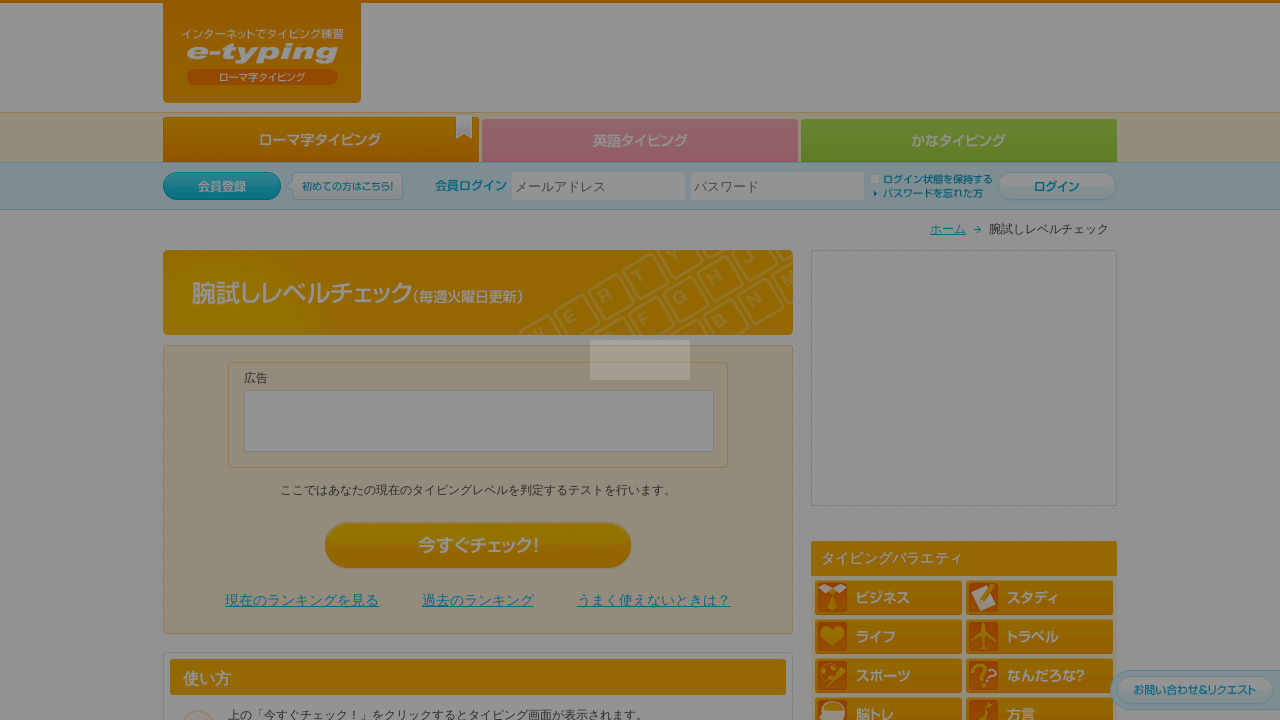

Typing content iframe loaded
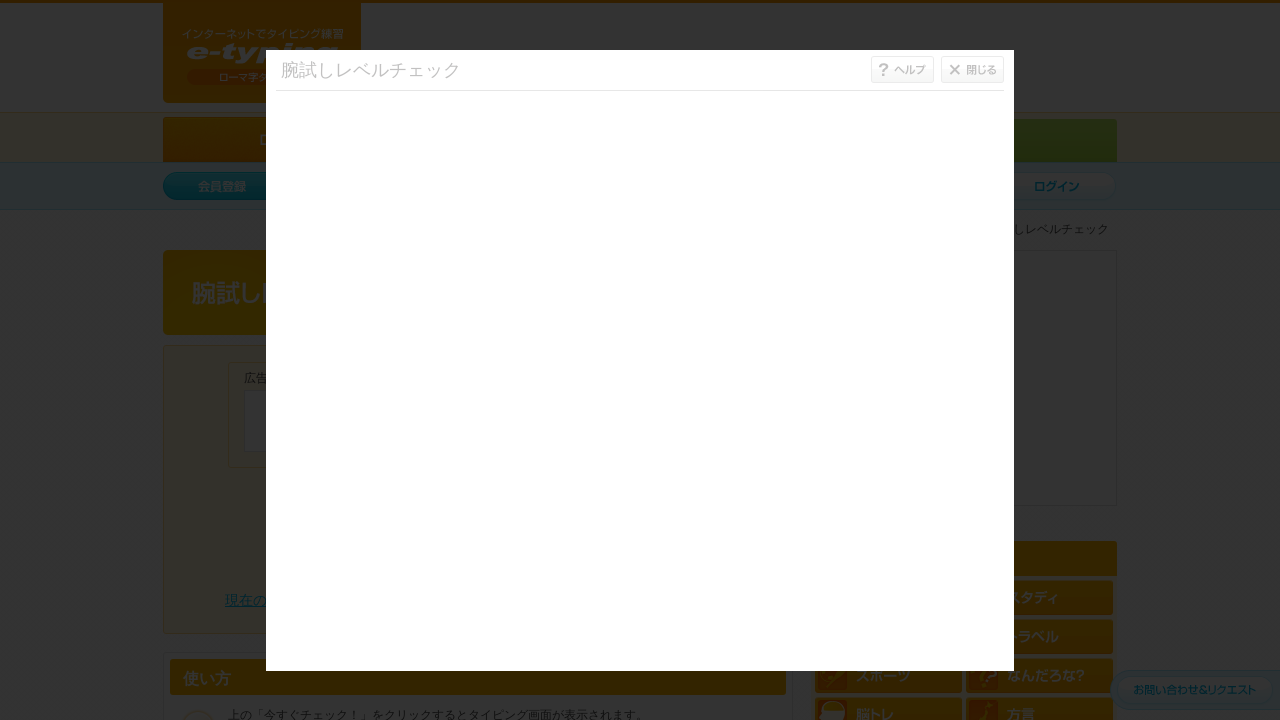

Switched to typing content iframe
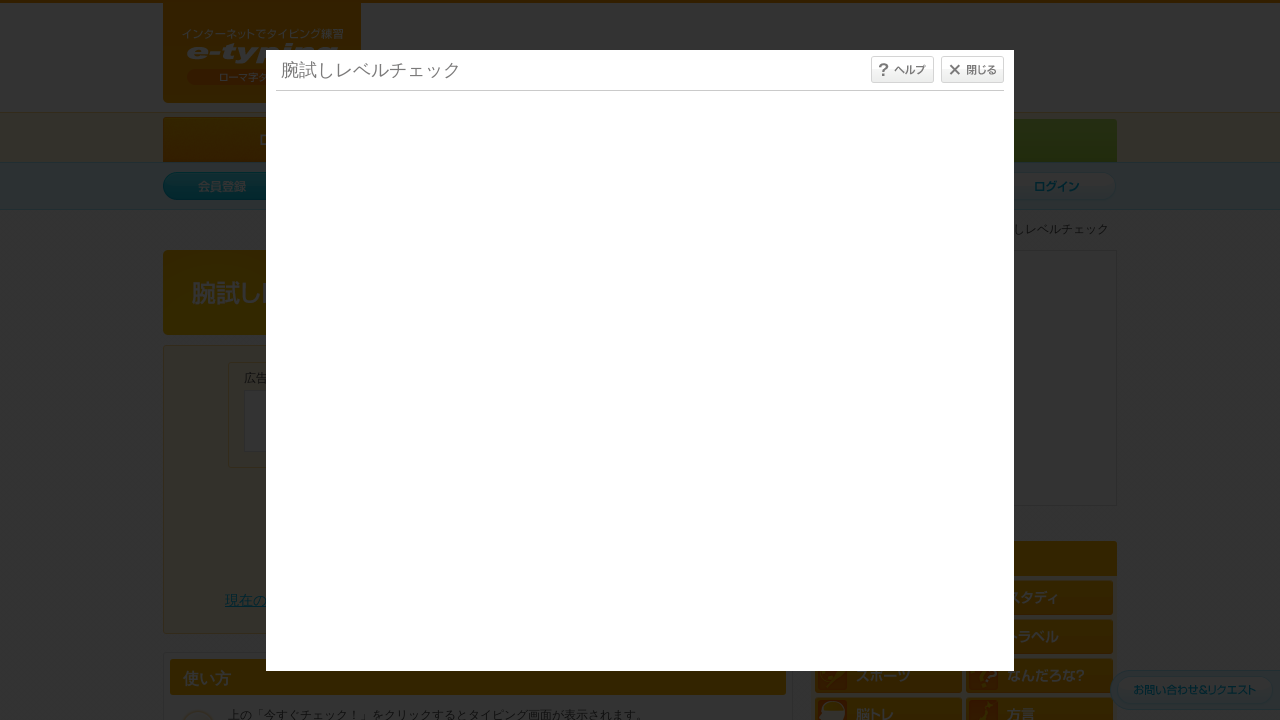

Clicked start button inside iframe at (640, 470) on #typing_content >> internal:control=enter-frame >> #start_btn
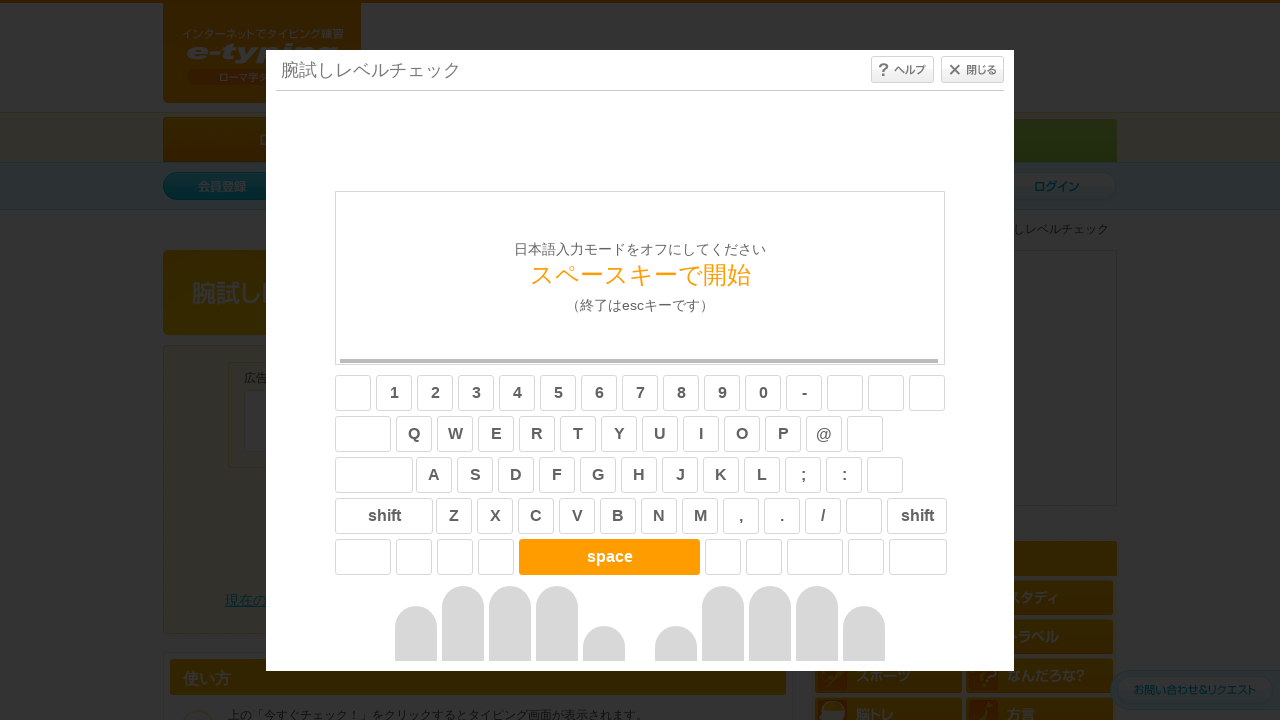

Waited 1000ms for keyboard to become active
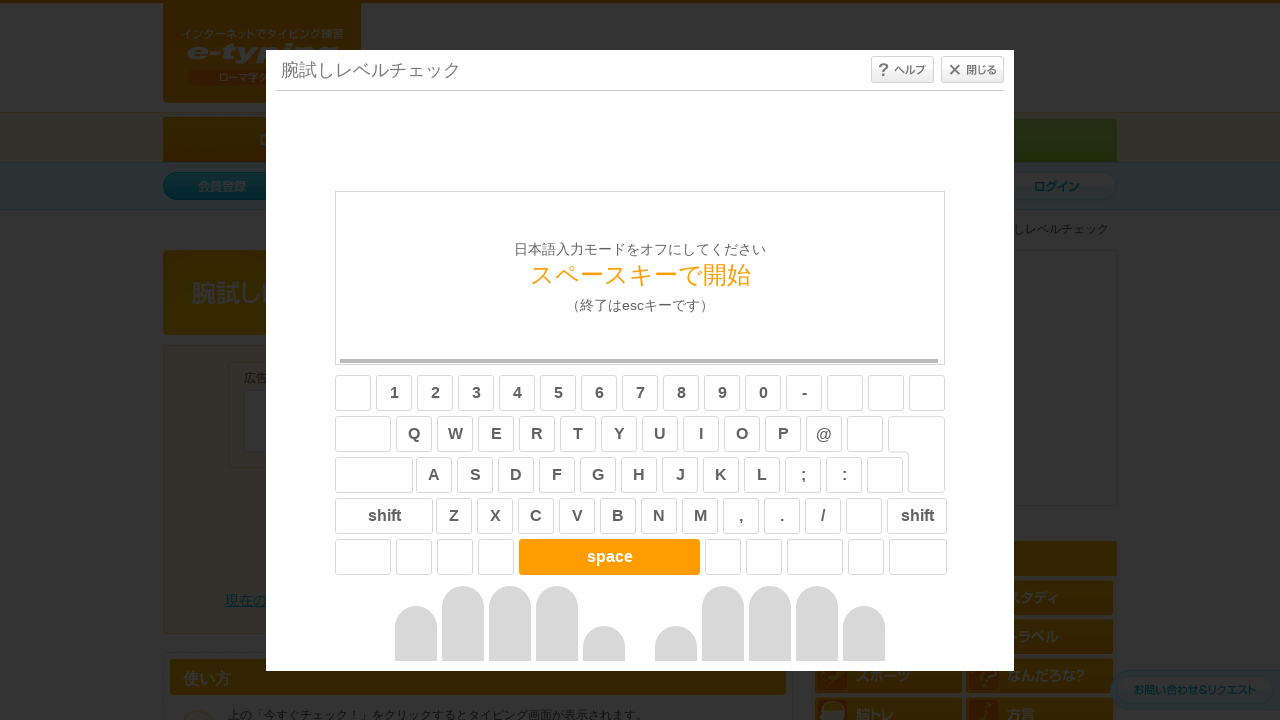

Located the active key element on keyboard
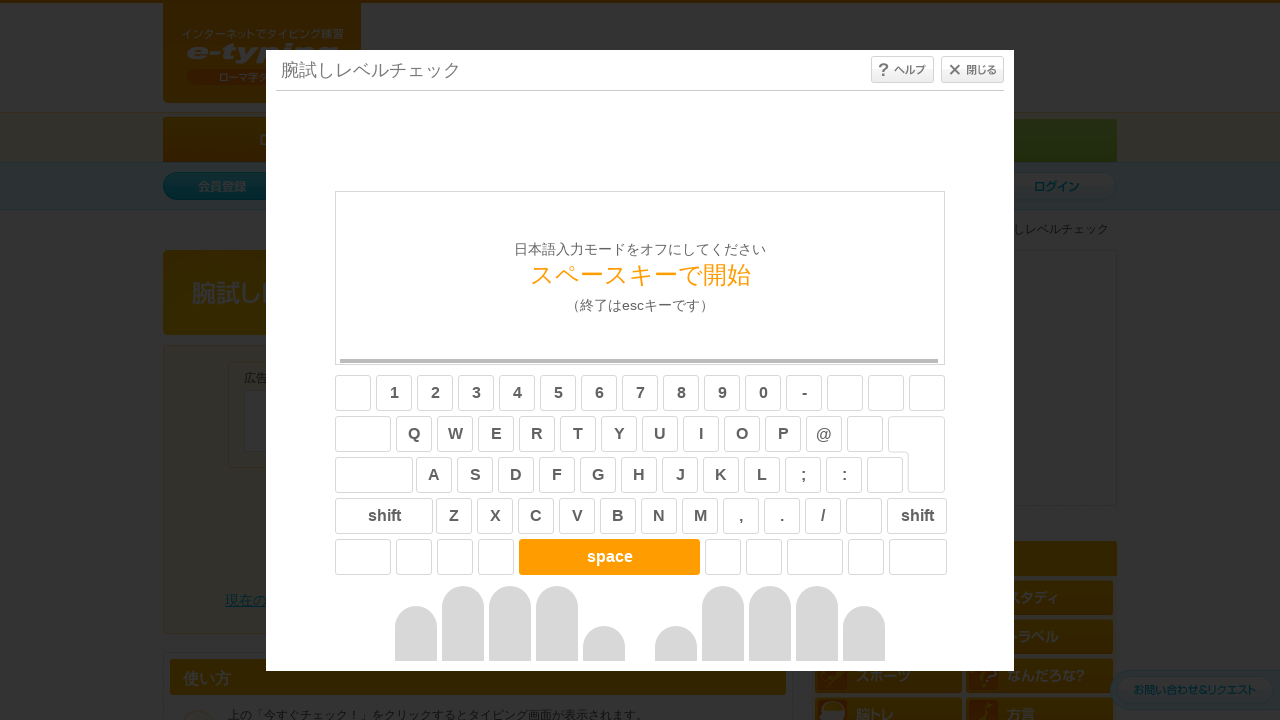

Active key element became visible
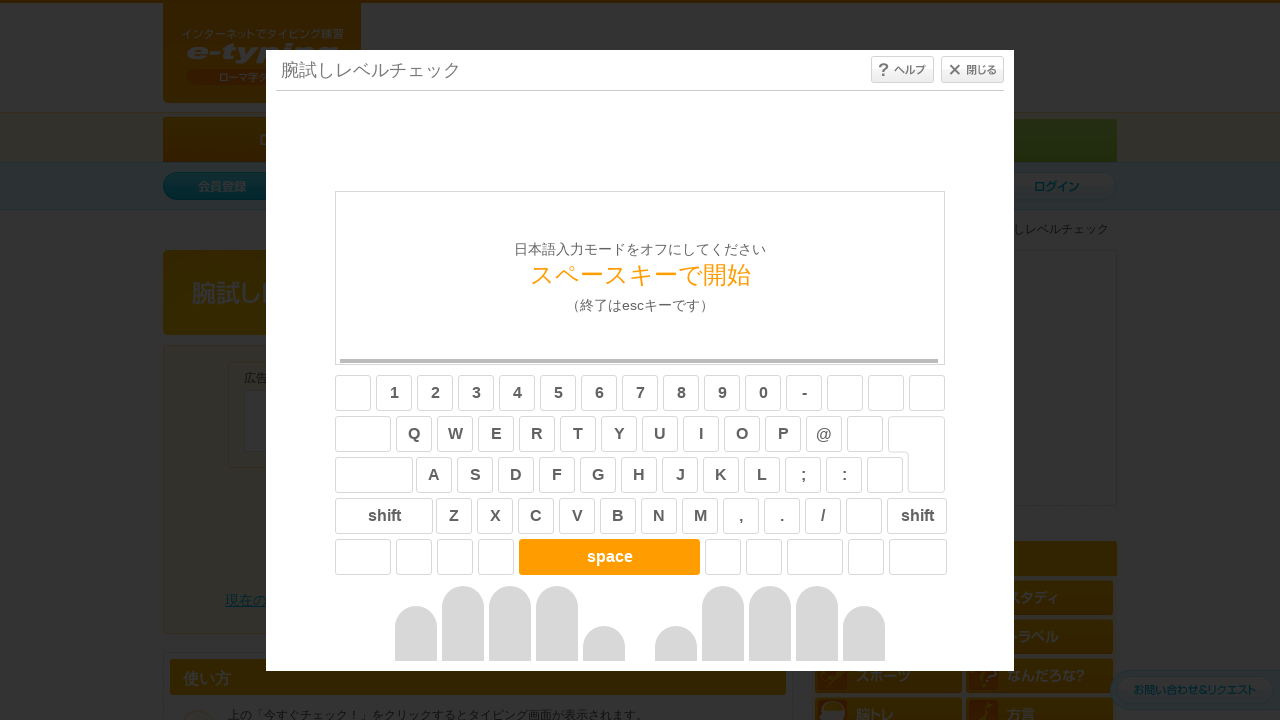

Pressed space key to begin test
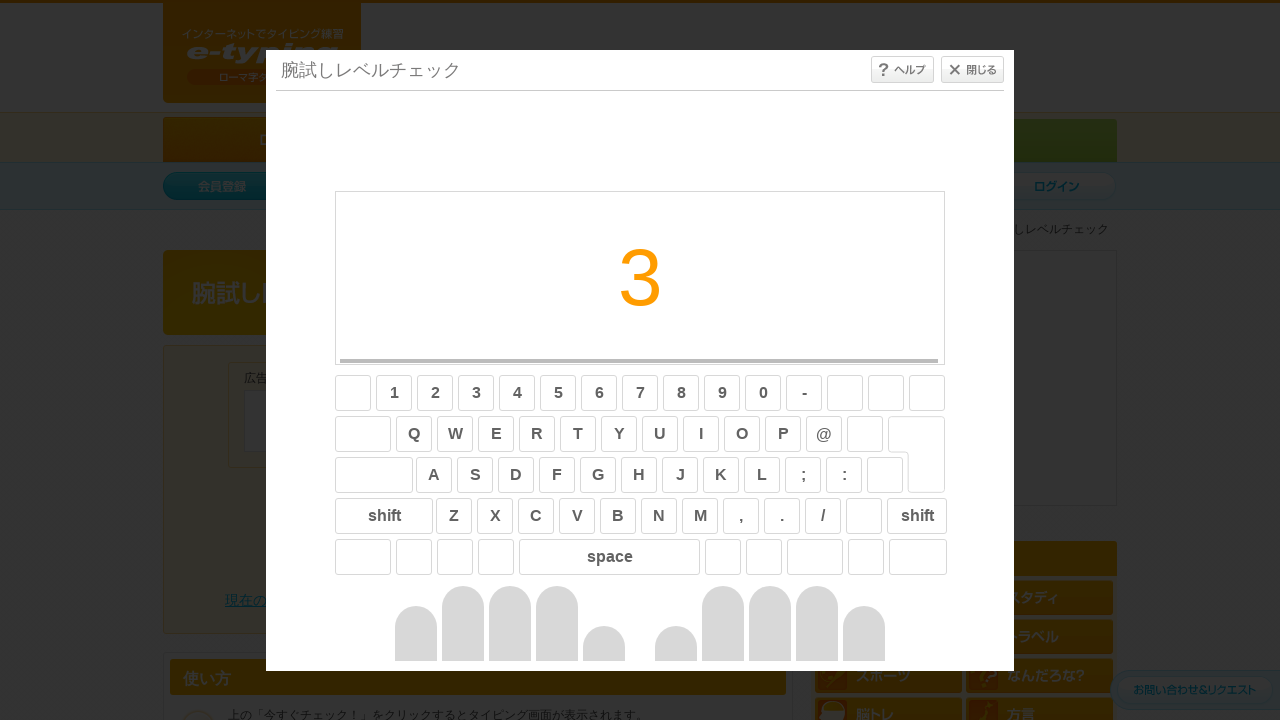

Retrieved text content of active key
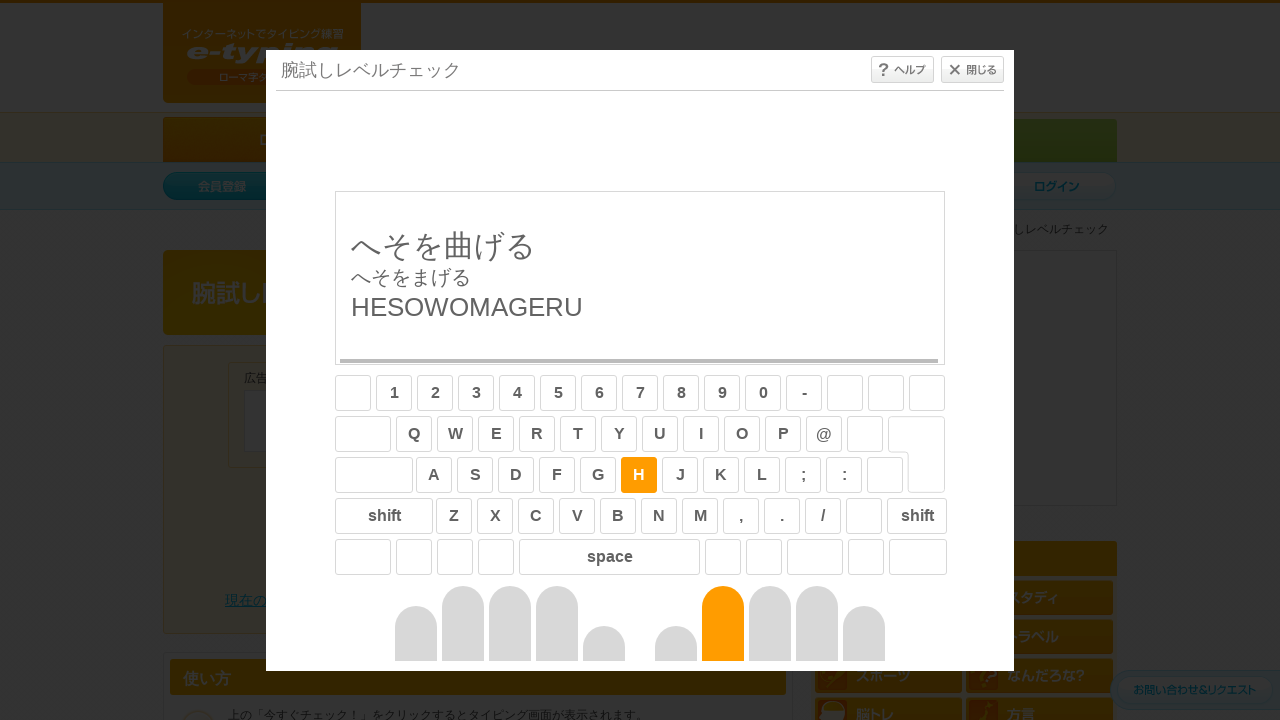

Typed the active key: 'H'
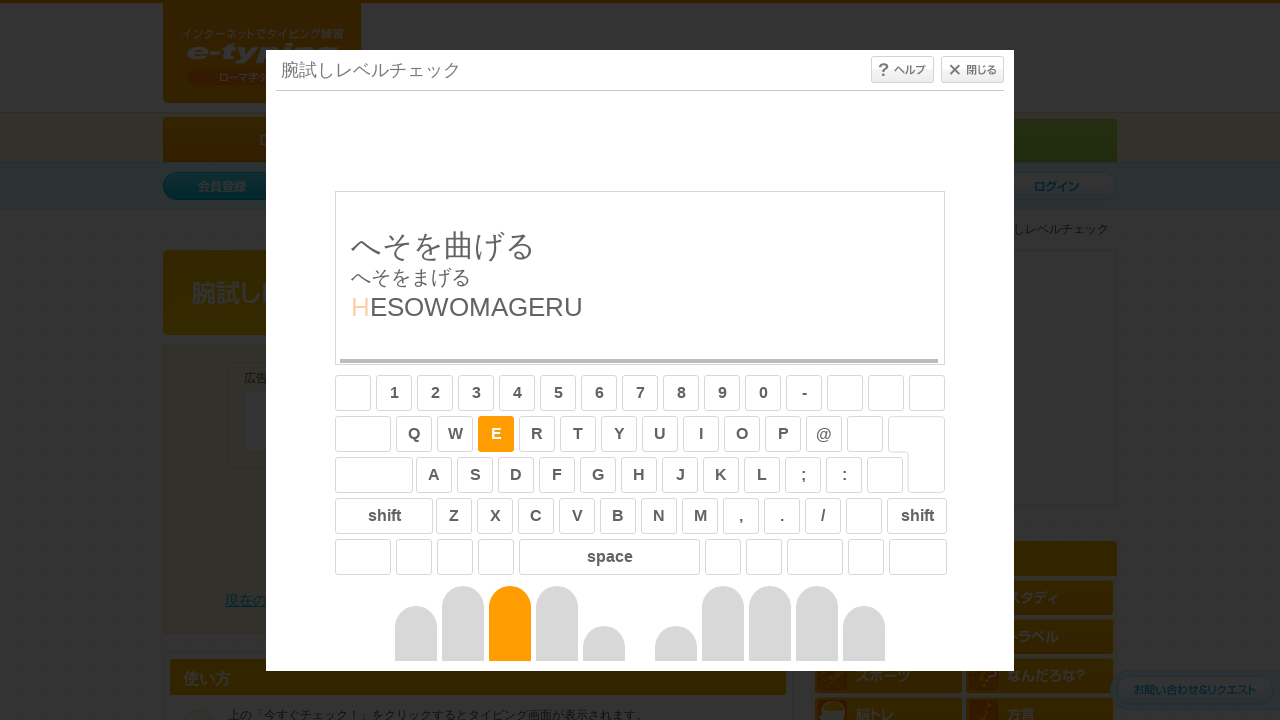

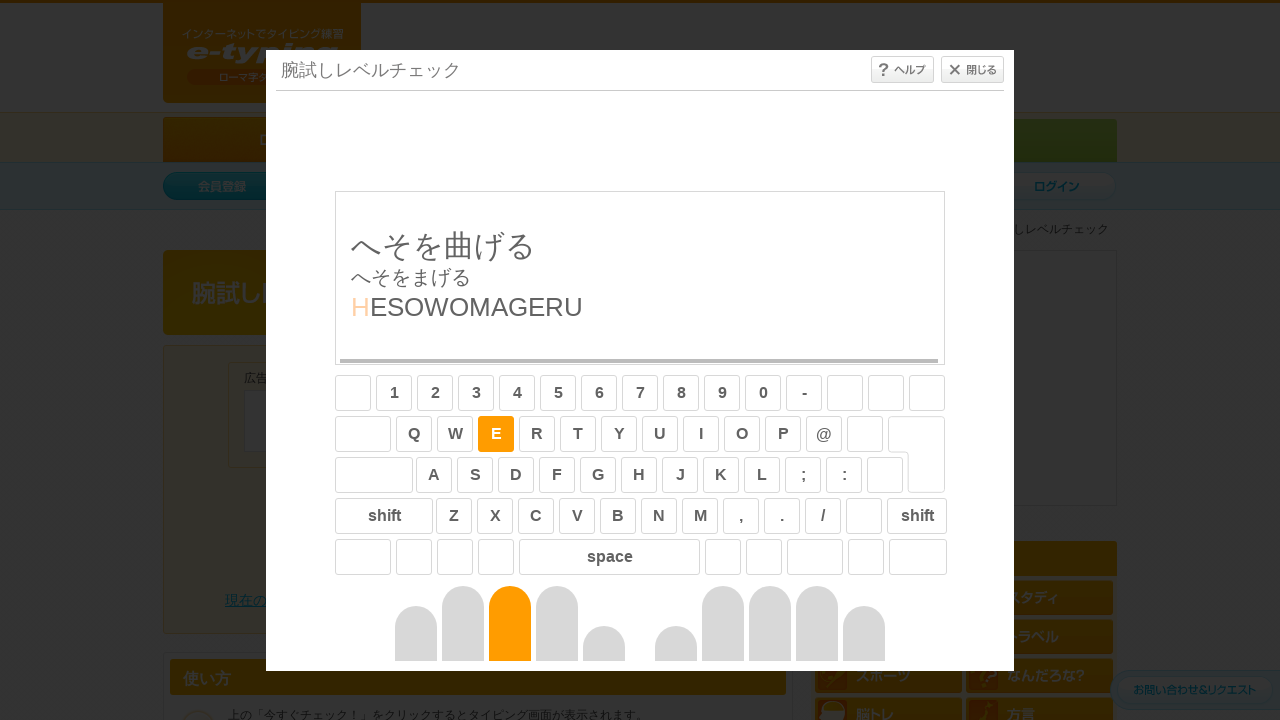